Tests checkbox functionality by selecting all language checkboxes on a form controls demo page

Starting URL: https://www.hyrtutorials.com/p/basic-controls.html

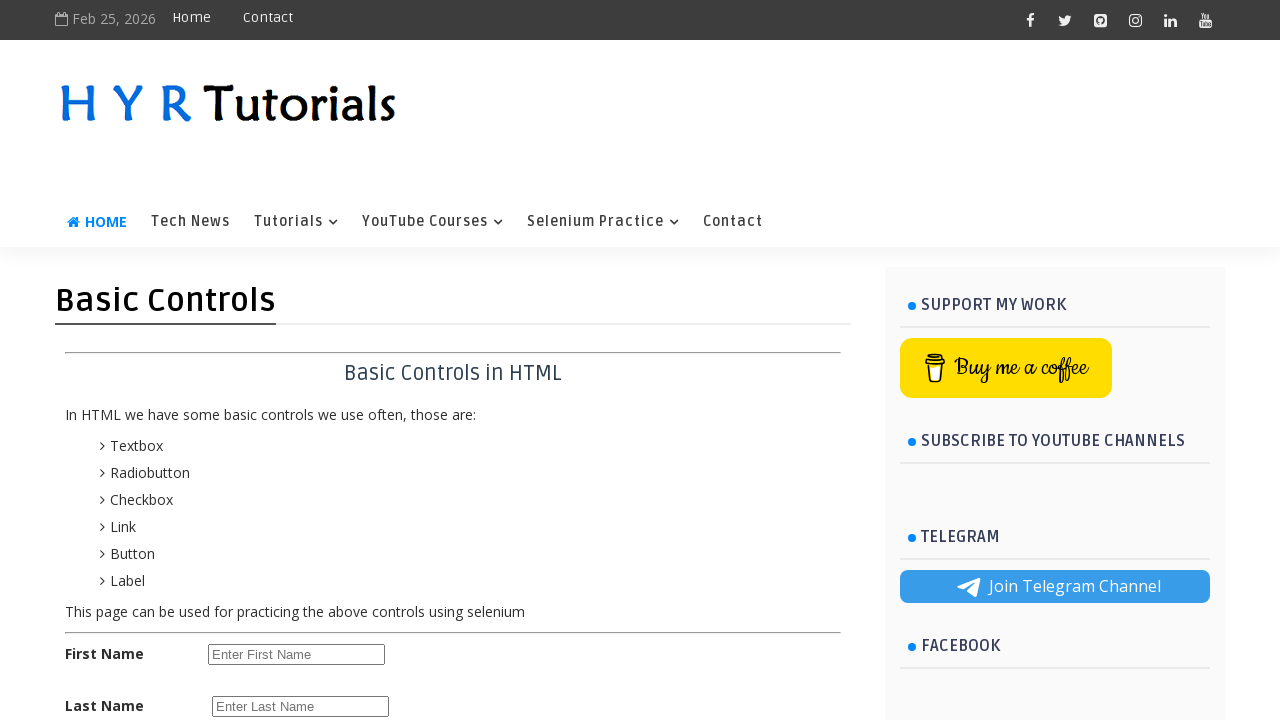

Located all language checkboxes on the form
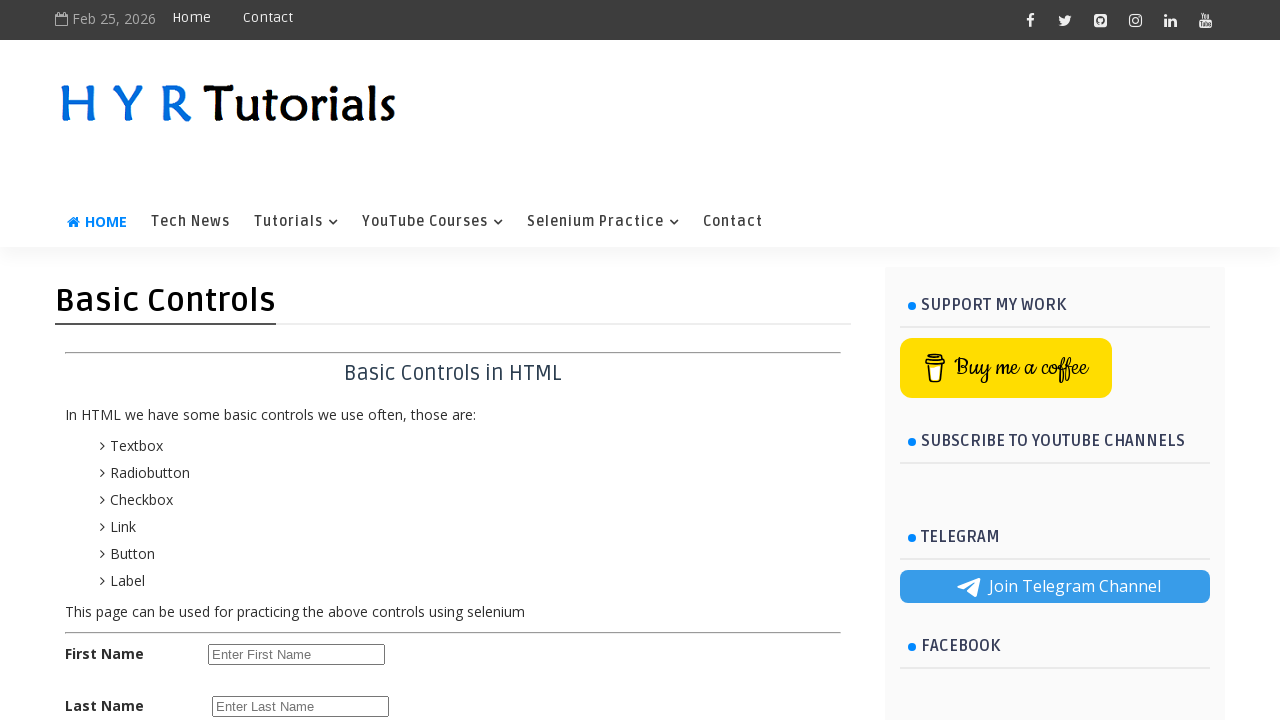

Clicked a language checkbox to select it at (216, 478) on input[name="language"] >> nth=0
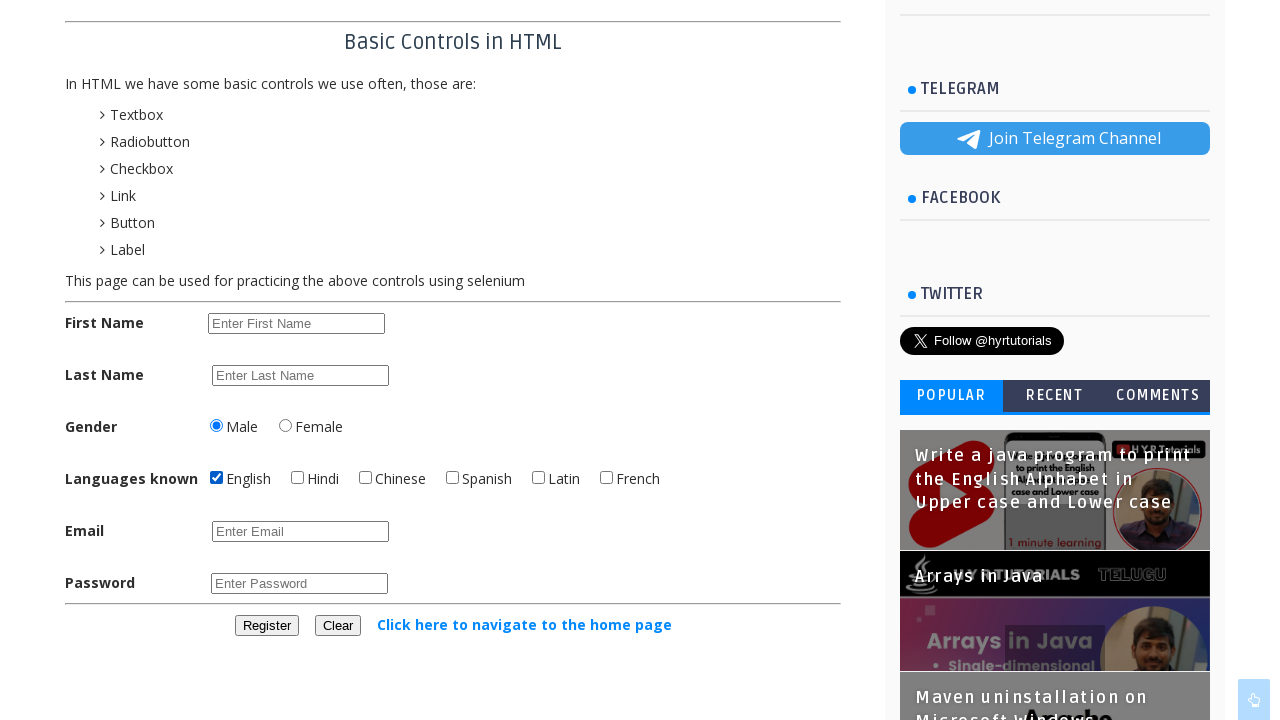

Clicked a language checkbox to select it at (298, 478) on input[name="language"] >> nth=1
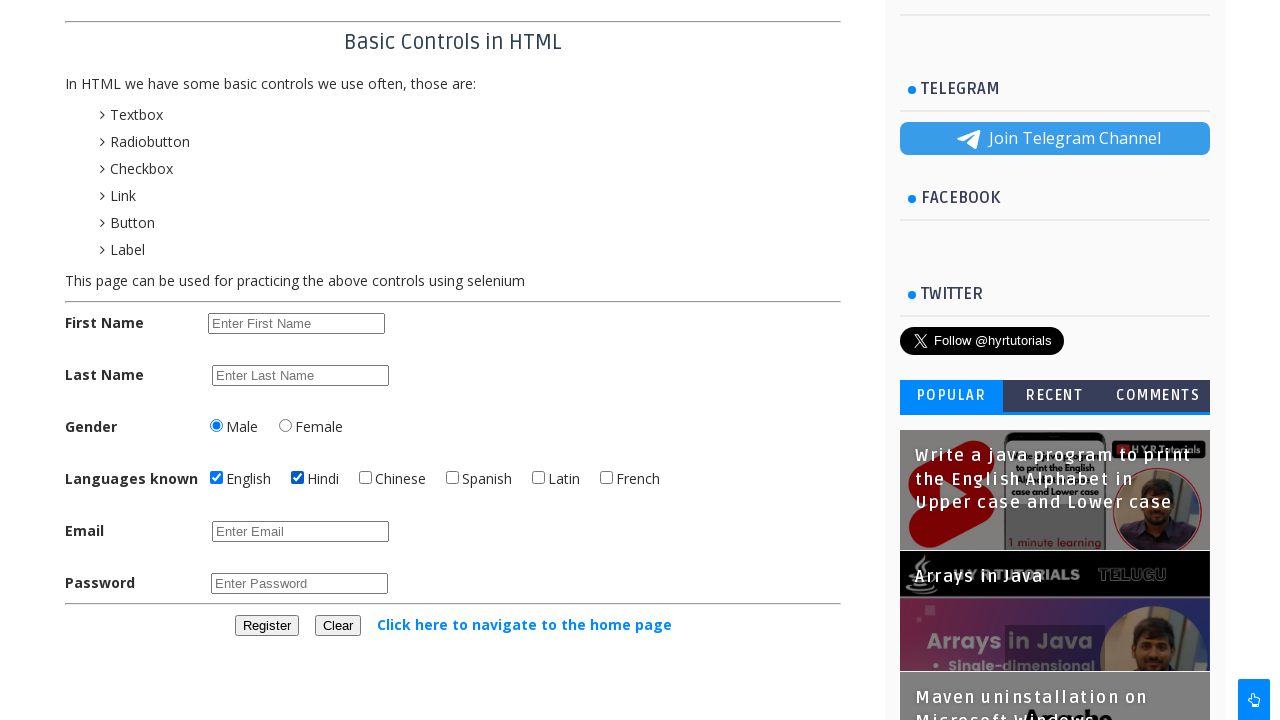

Clicked a language checkbox to select it at (366, 478) on input[name="language"] >> nth=2
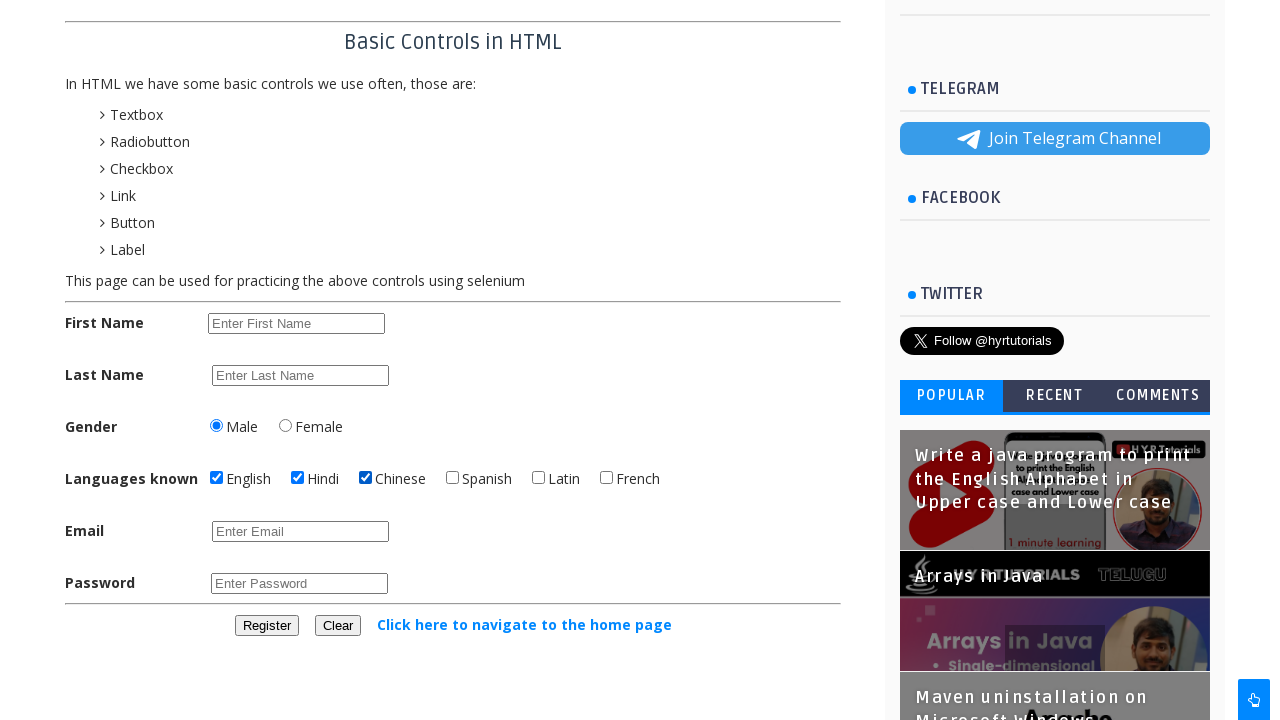

Clicked a language checkbox to select it at (452, 478) on input[name="language"] >> nth=3
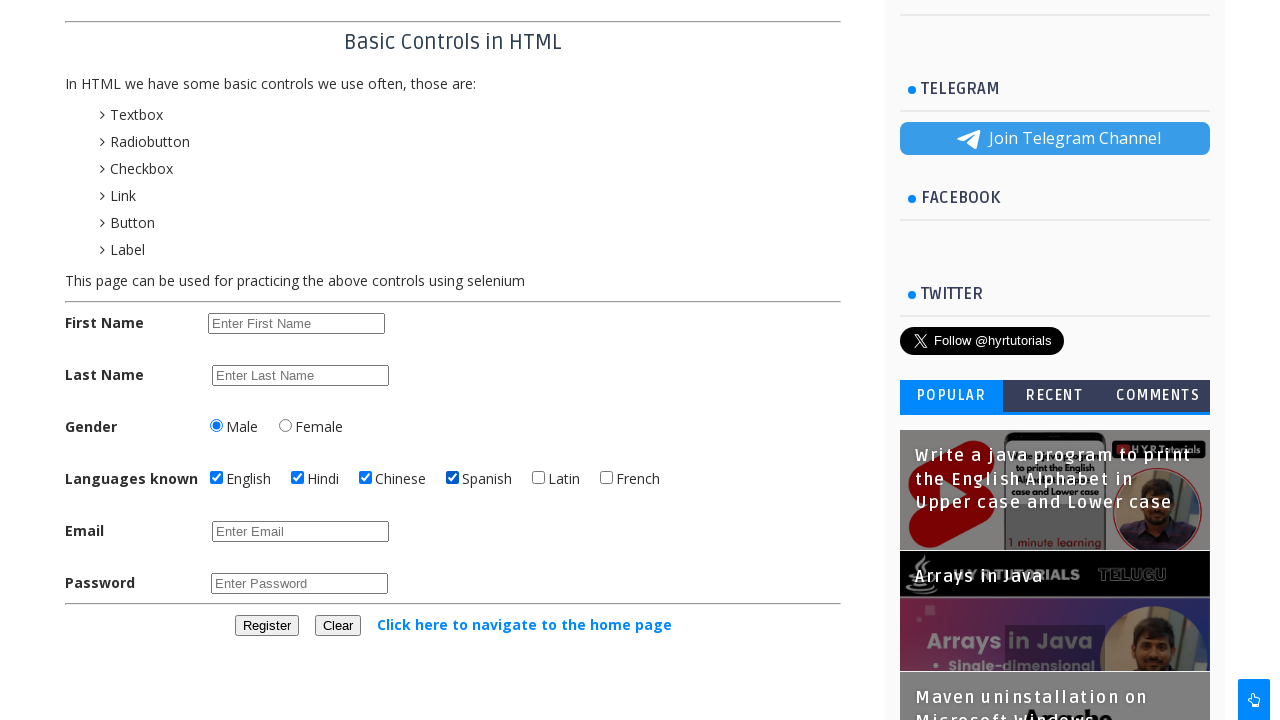

Clicked a language checkbox to select it at (538, 478) on input[name="language"] >> nth=4
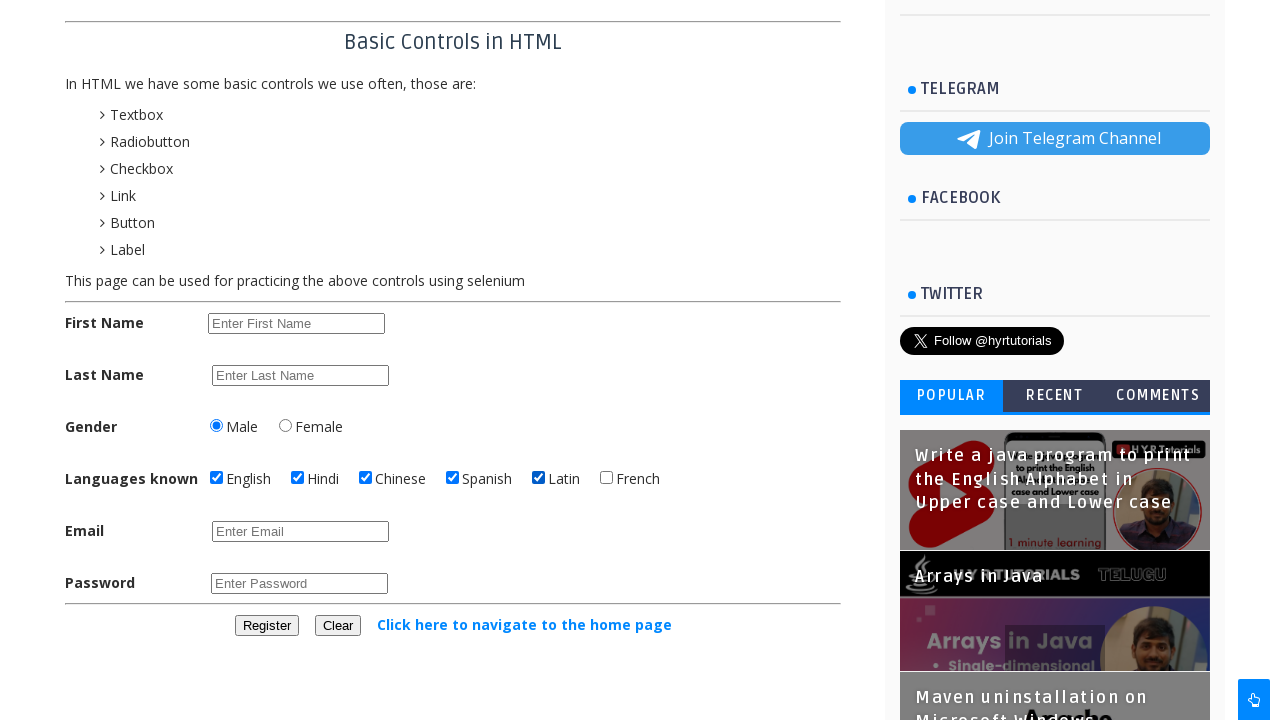

Clicked a language checkbox to select it at (606, 478) on input[name="language"] >> nth=5
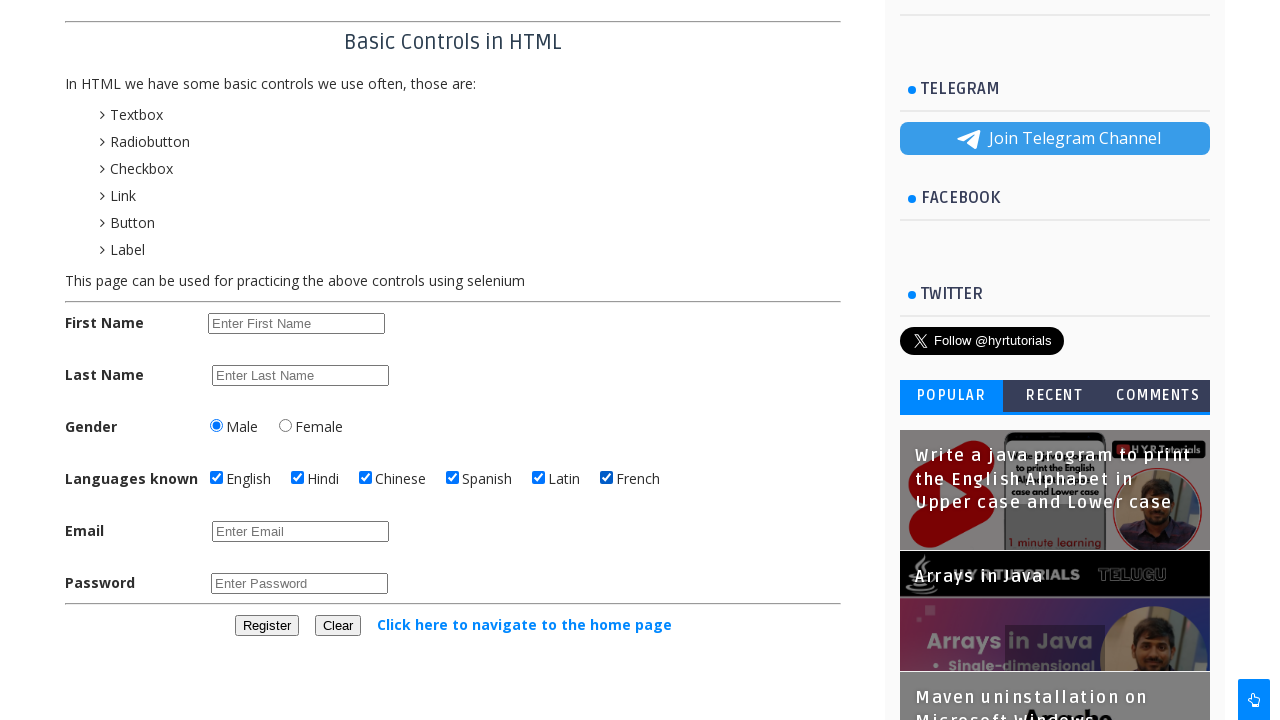

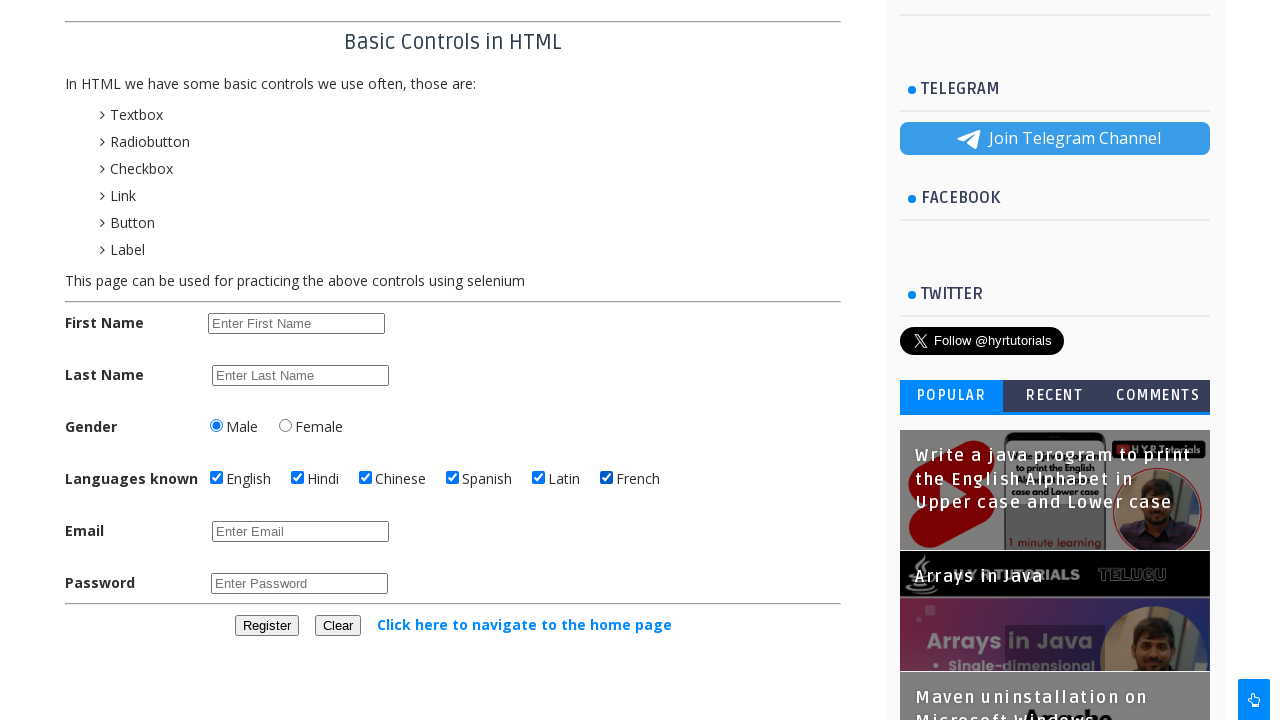